Tests JavaScript alert handling by clicking the alert button and accepting the alert dialog

Starting URL: http://the-internet.herokuapp.com/javascript_alerts

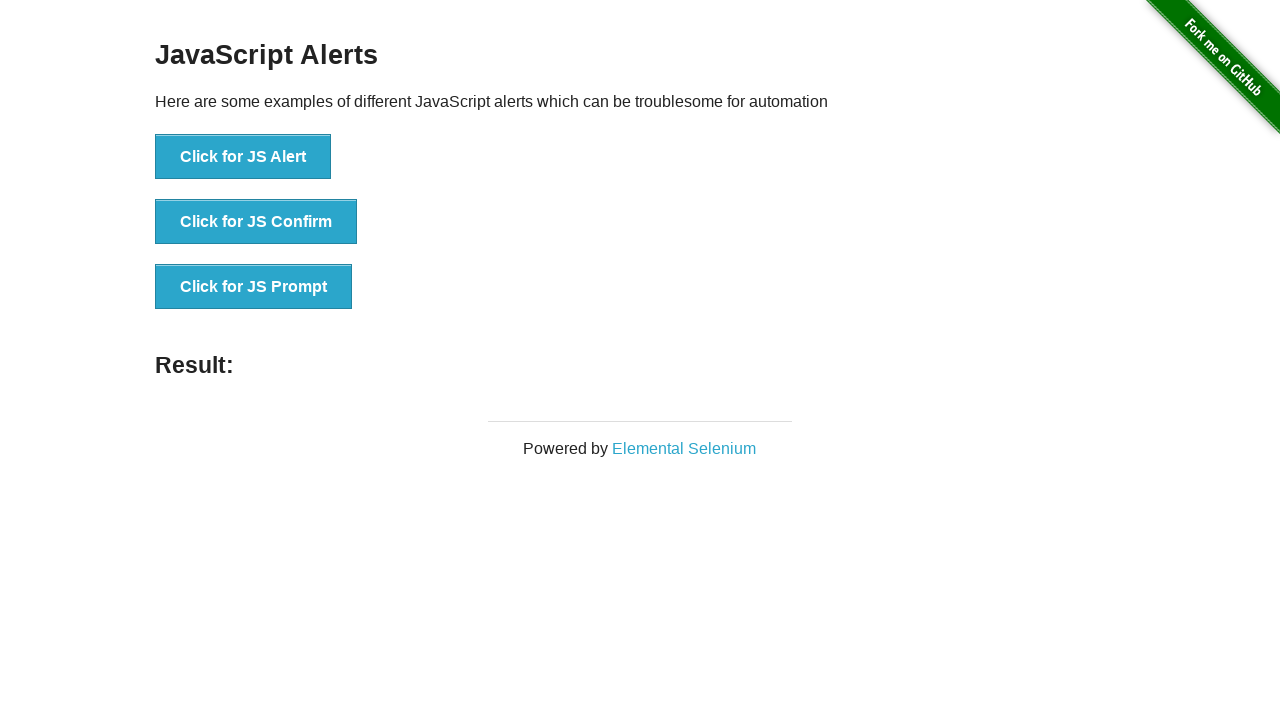

Clicked the 'Click for JS Alert' button at (243, 157) on xpath=//button[contains(text(),'Click for JS Alert')]
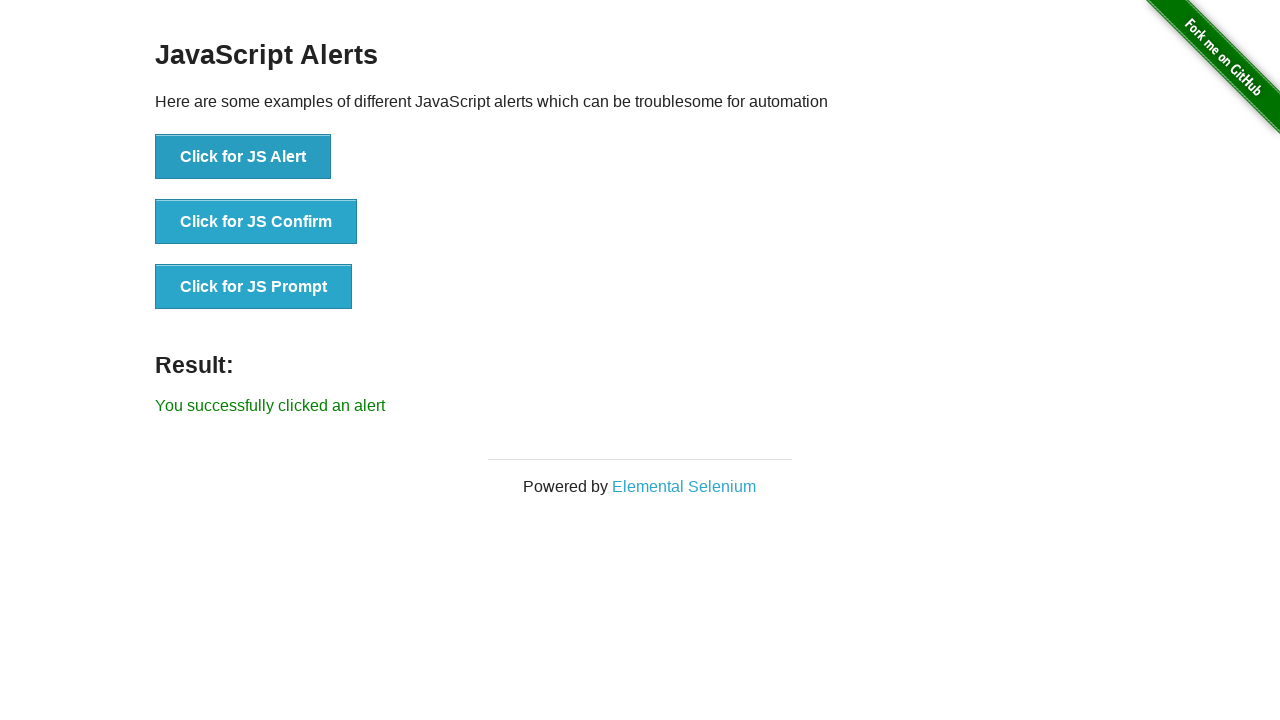

Set up dialog handler to accept alerts
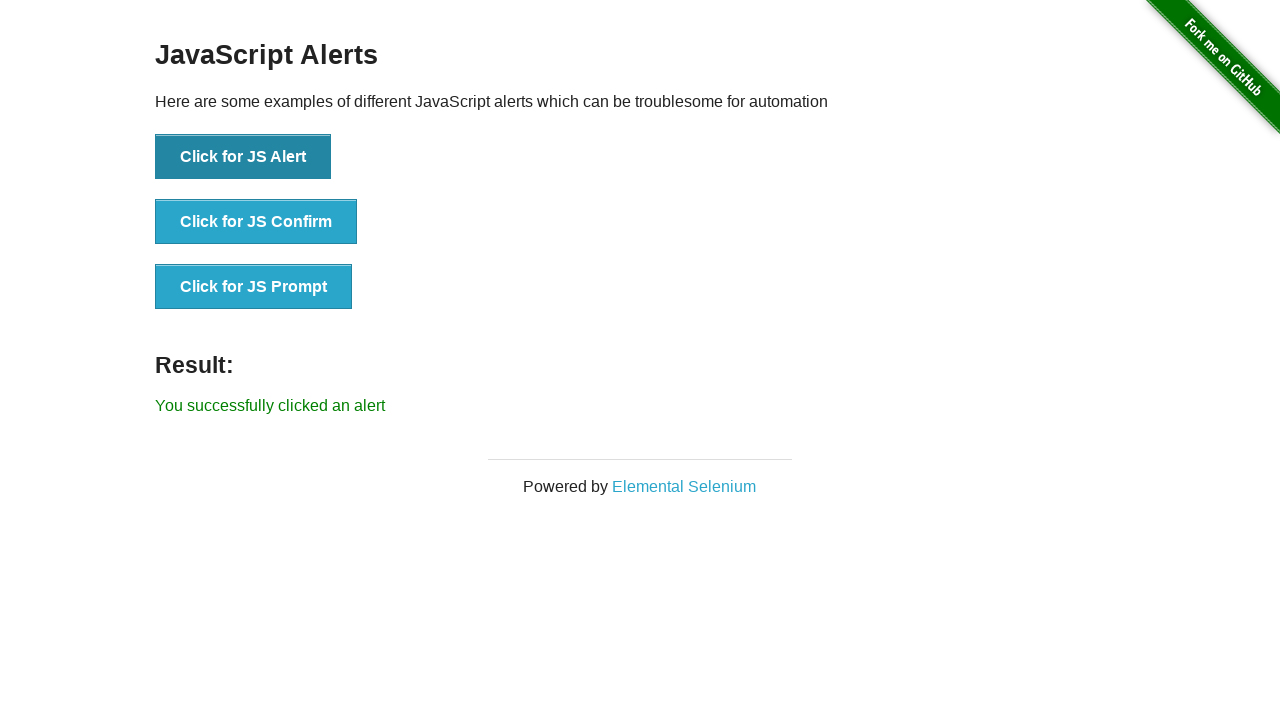

Clicked the 'Click for JS Alert' button to trigger the alert at (243, 157) on xpath=//button[contains(text(),'Click for JS Alert')]
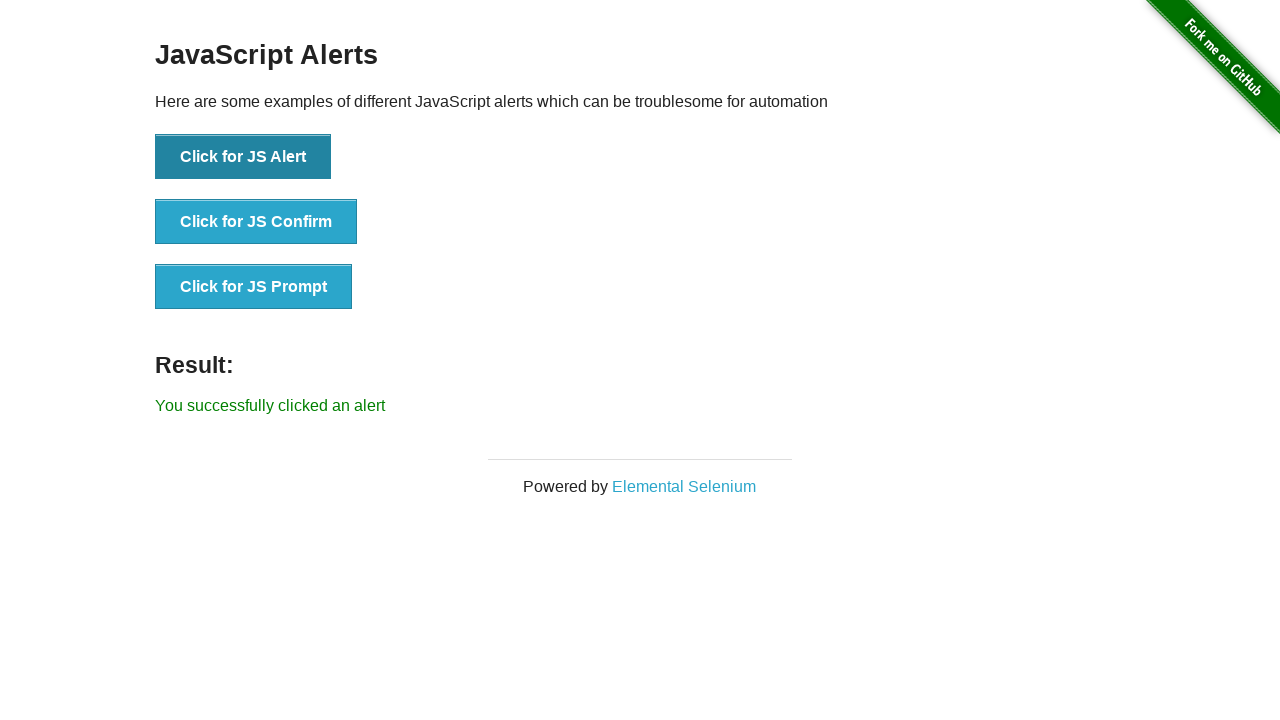

Alert was accepted and success message appeared
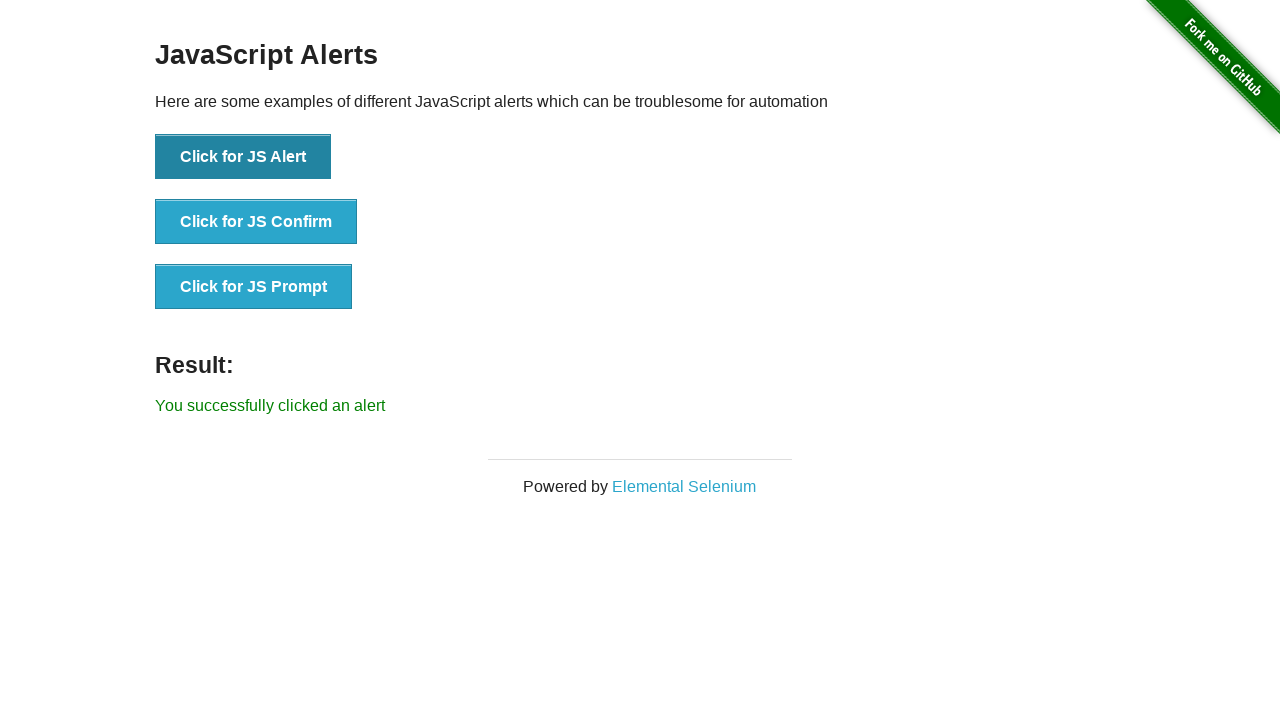

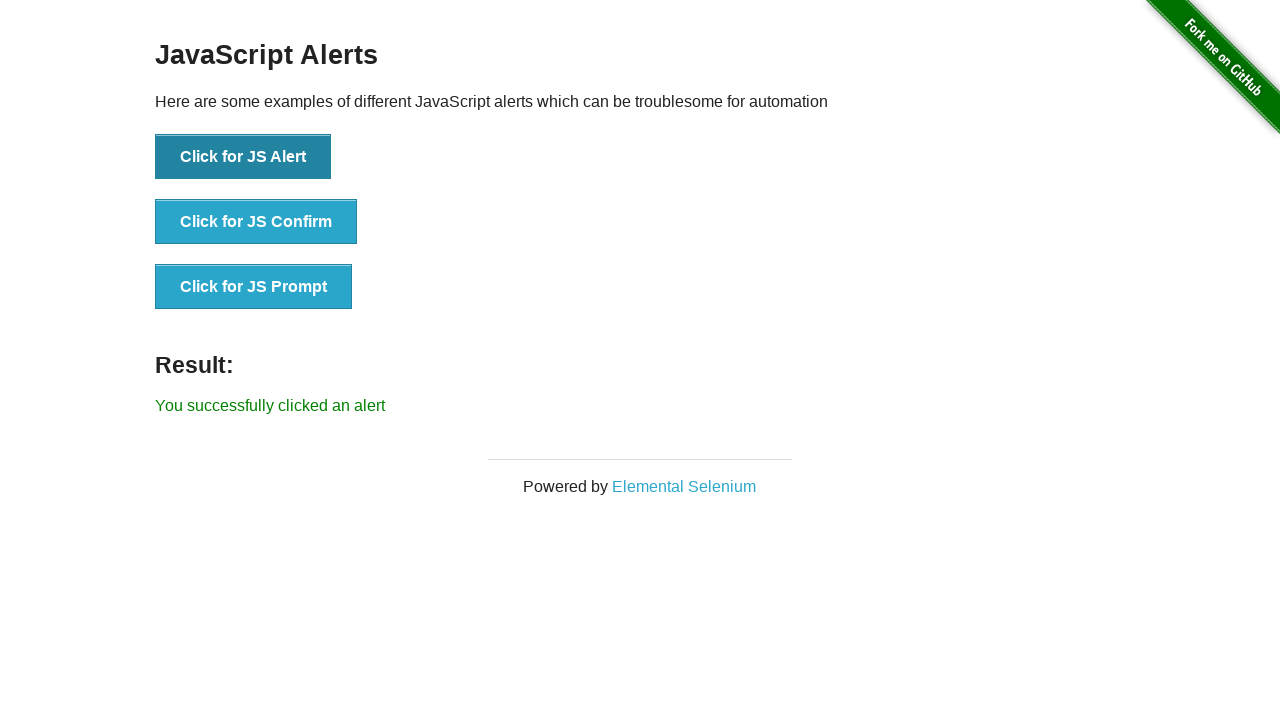